Tests YouTube search functionality by entering a query and submitting the search form

Starting URL: http://www.youtube.com

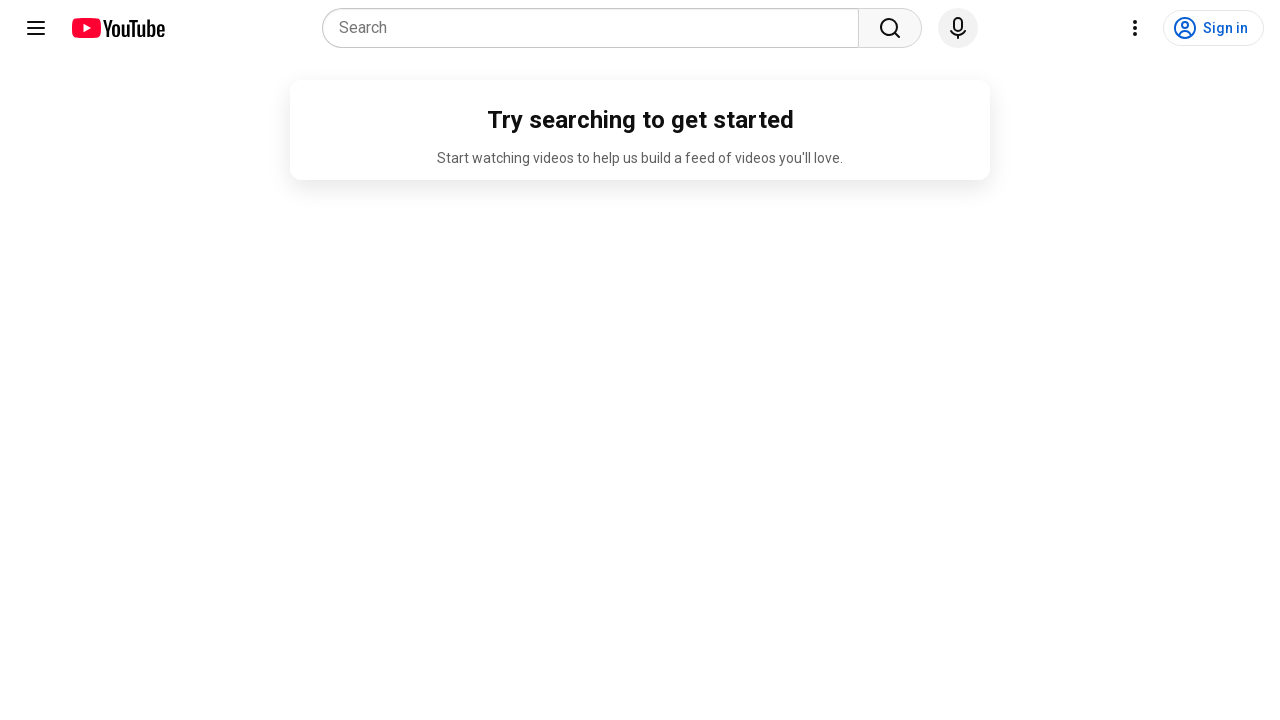

Filled YouTube search box with 'programming tutorials' on input[name='search_query']
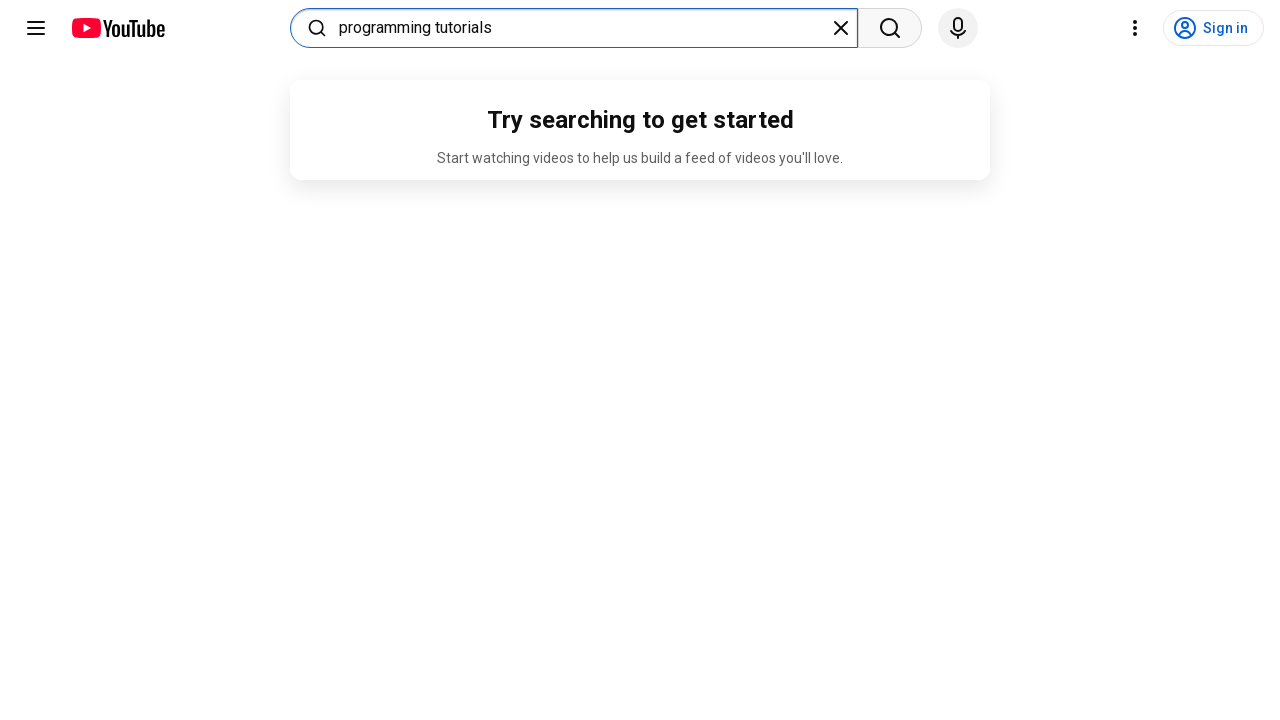

Submitted YouTube search form by pressing Enter on input[name='search_query']
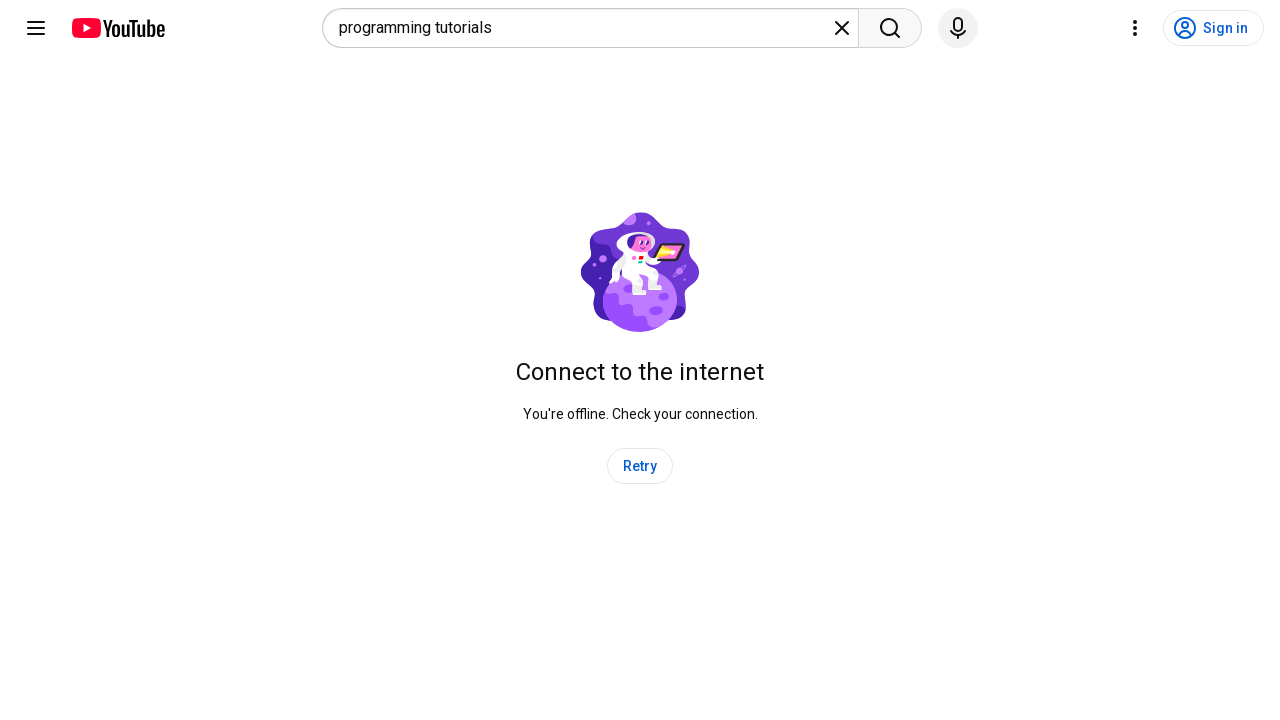

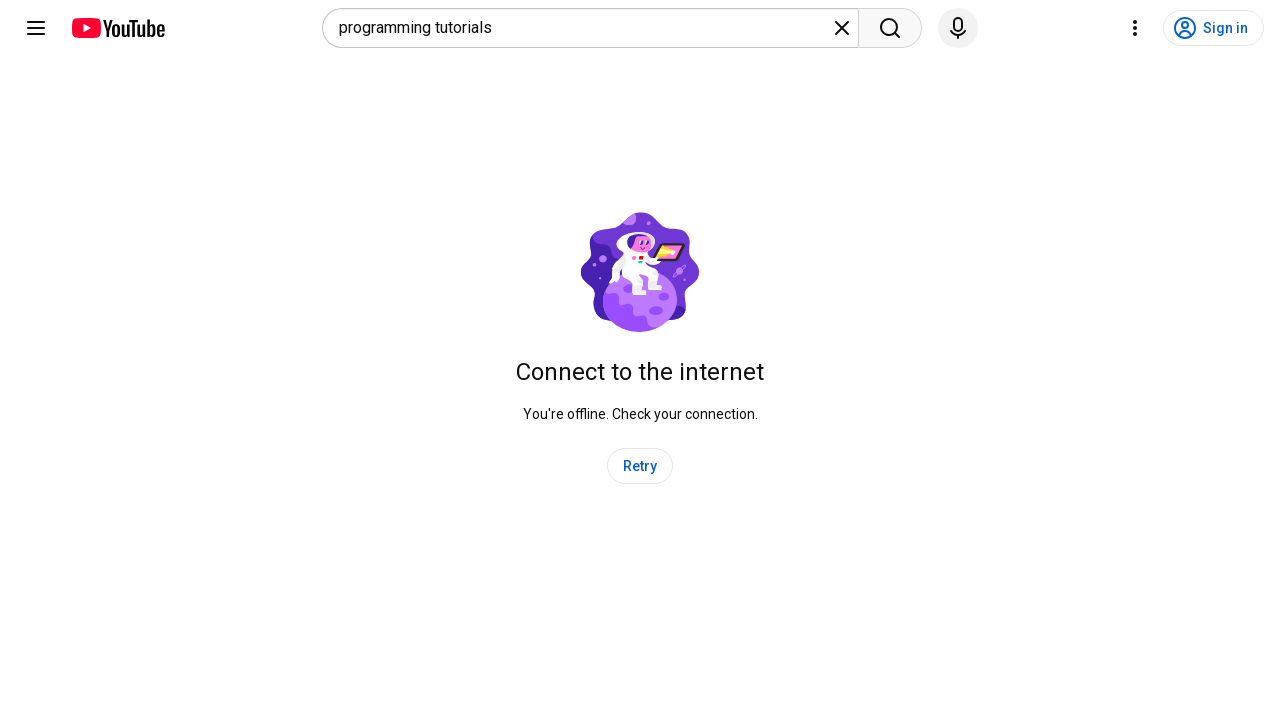